Tests waiting for a dynamic element to appear and then clicking it, verifying the element disappears after being clicked

Starting URL: http://the-internet.herokuapp.com/add_remove_elements/

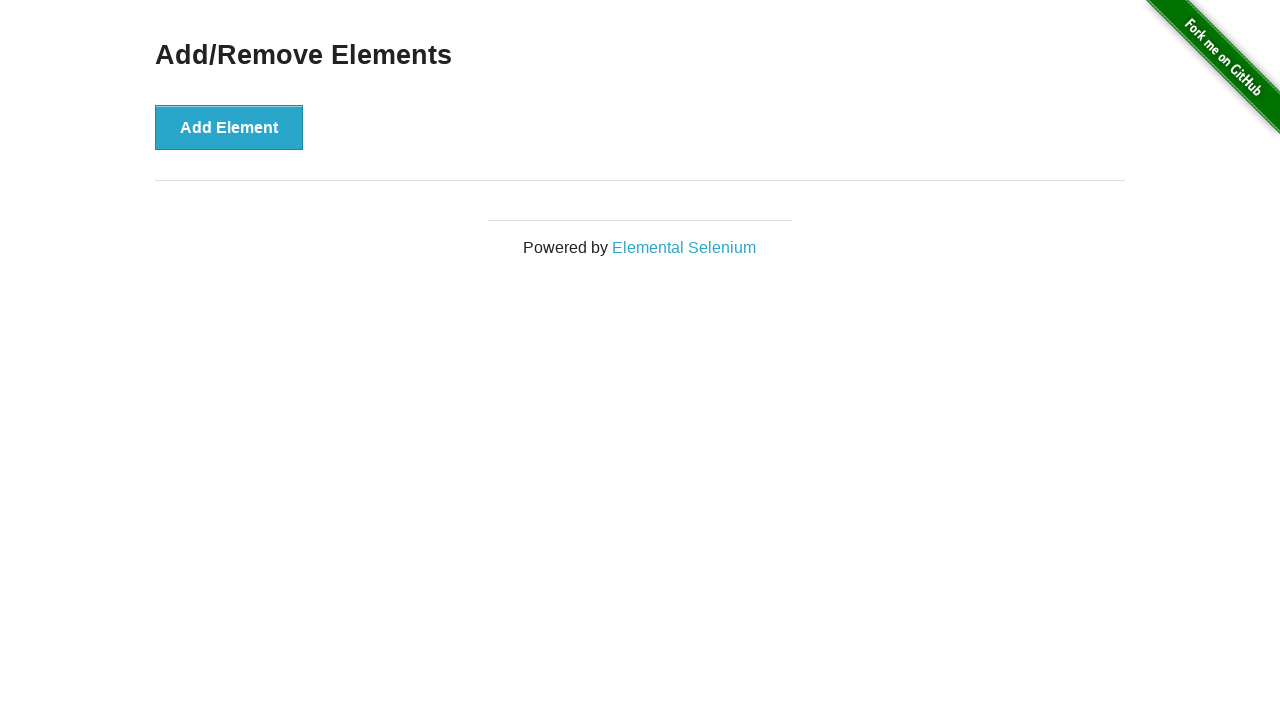

Clicked 'Add Element' button to create a dynamic element at (229, 127) on text='Add Element'
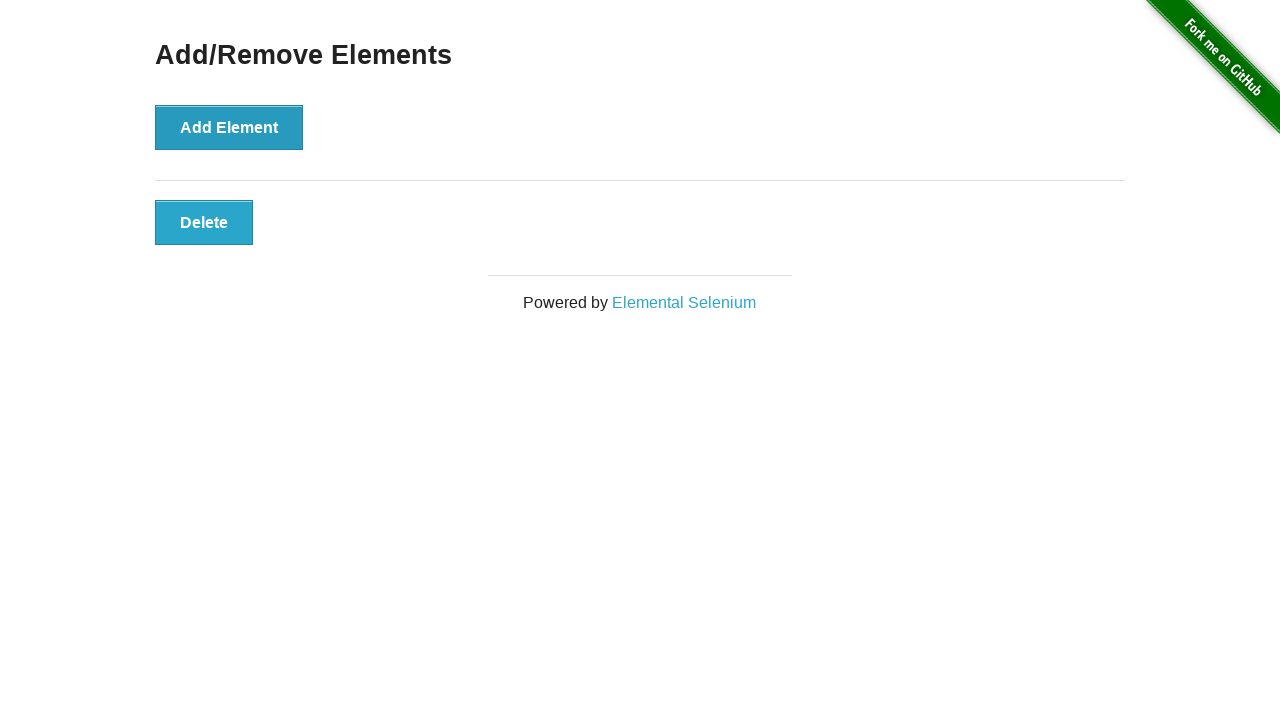

Delete button appeared after adding element
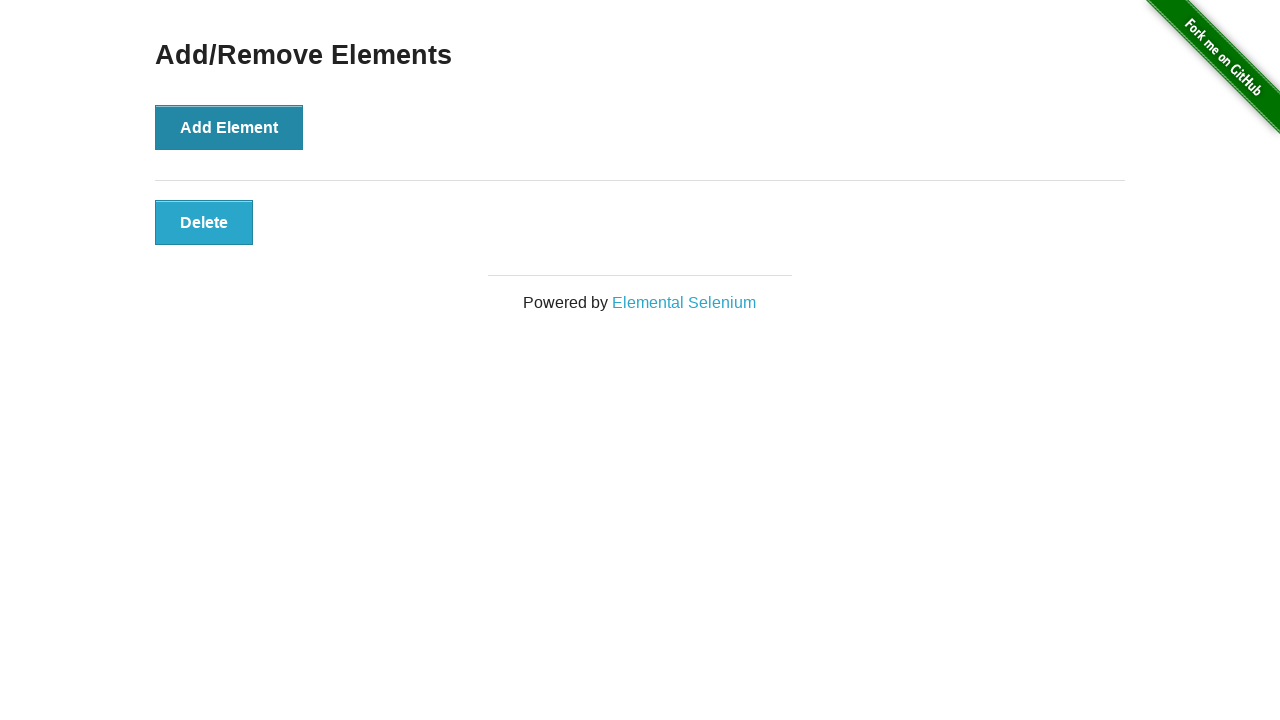

Clicked Delete button to remove the element at (204, 222) on text='Delete'
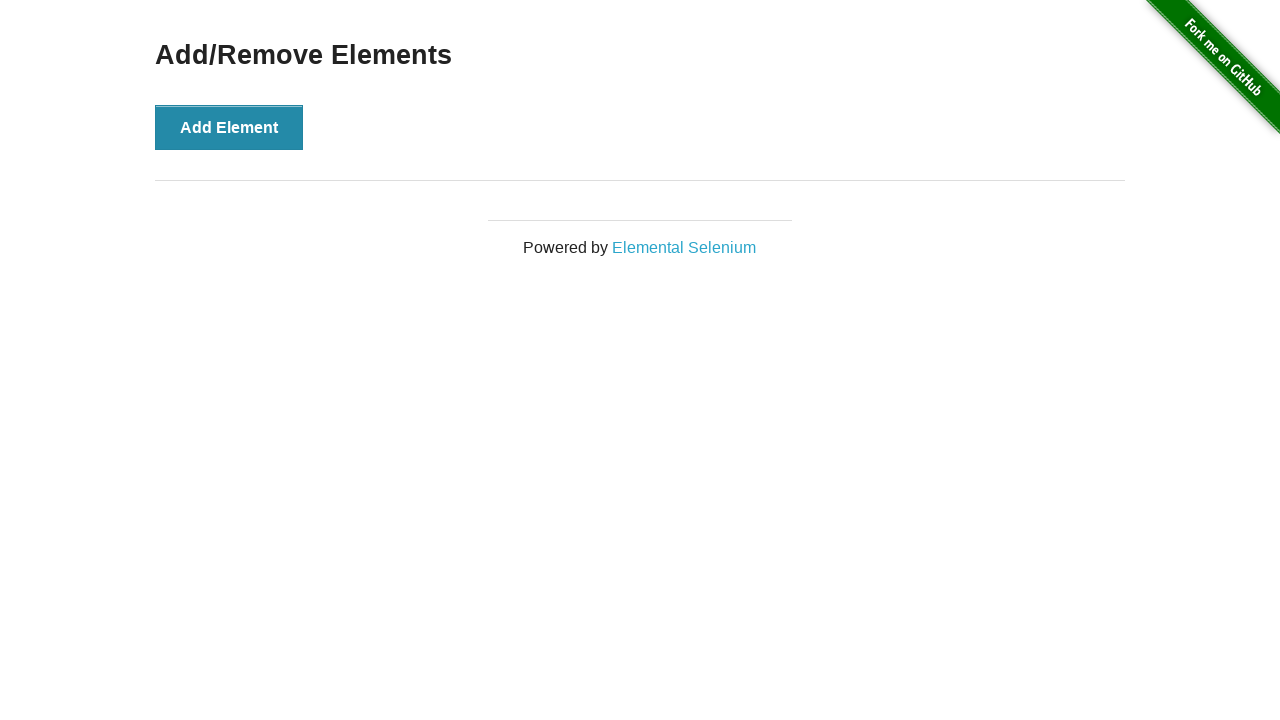

Delete button disappeared after clicking, confirming element was removed
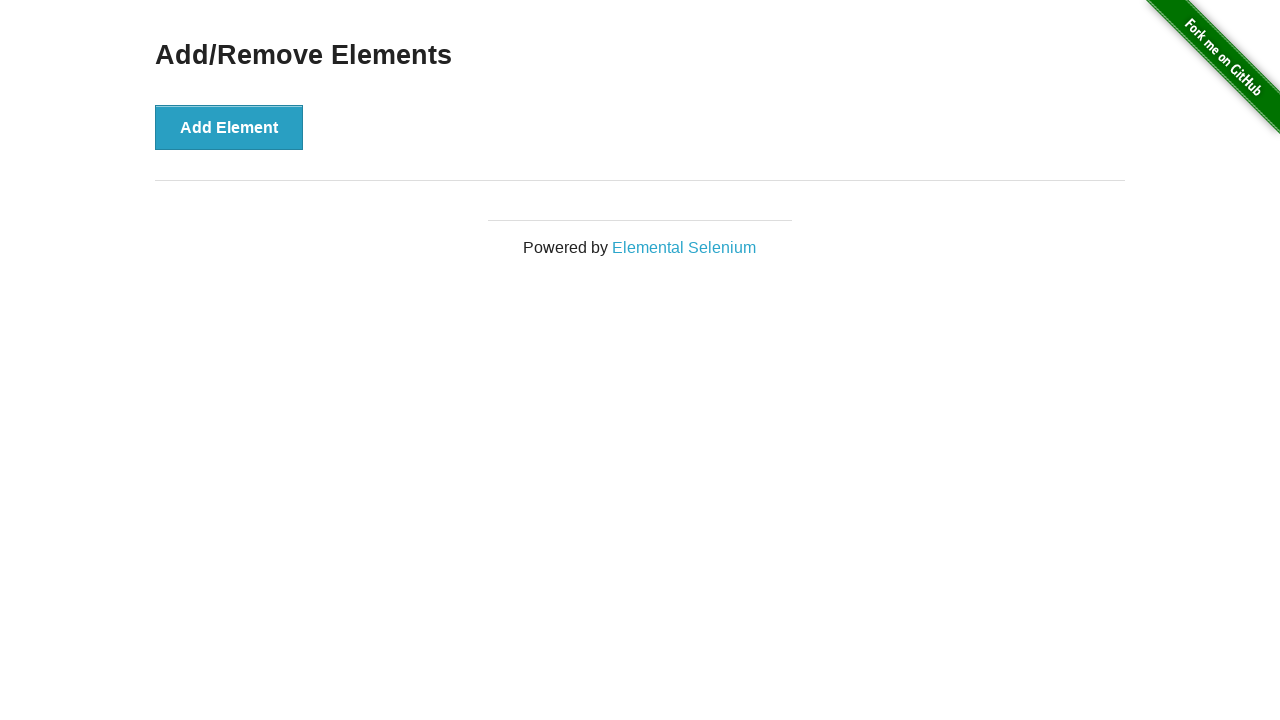

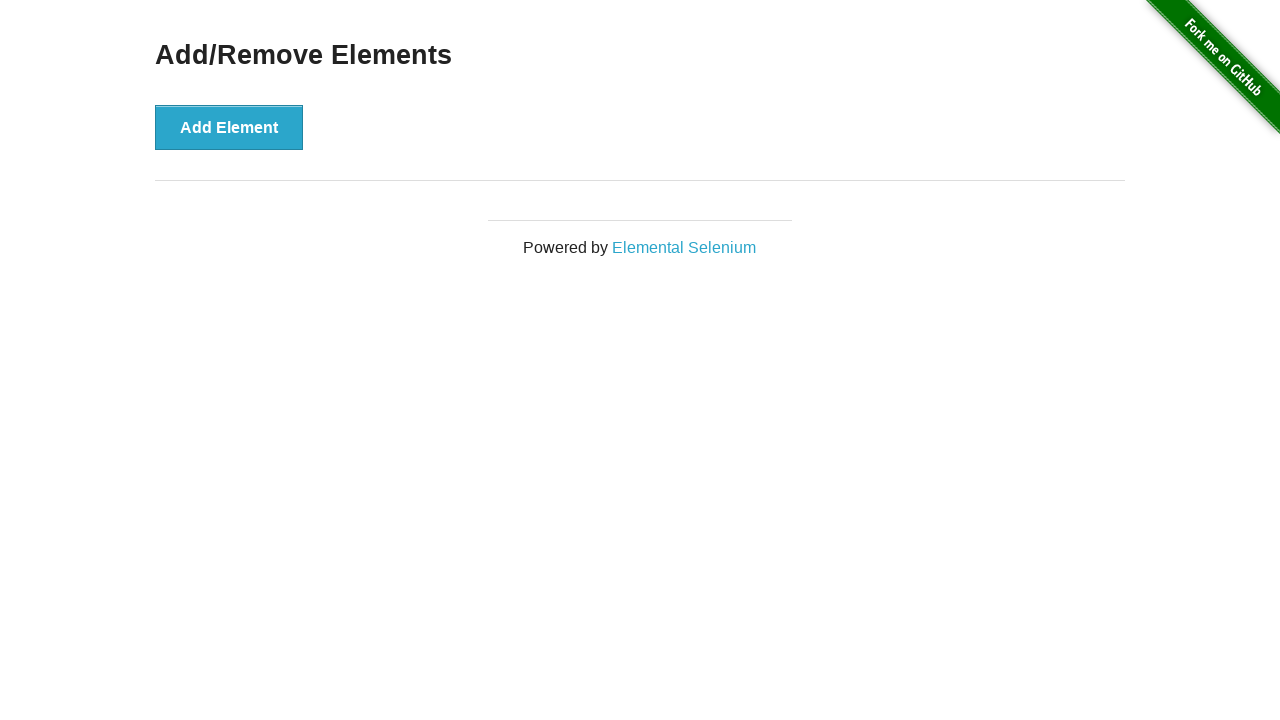